Tests the text box form on DemoQA by filling in full name, email, current address, and permanent address fields, then verifies the output displays the submitted information correctly.

Starting URL: https://demoqa.com

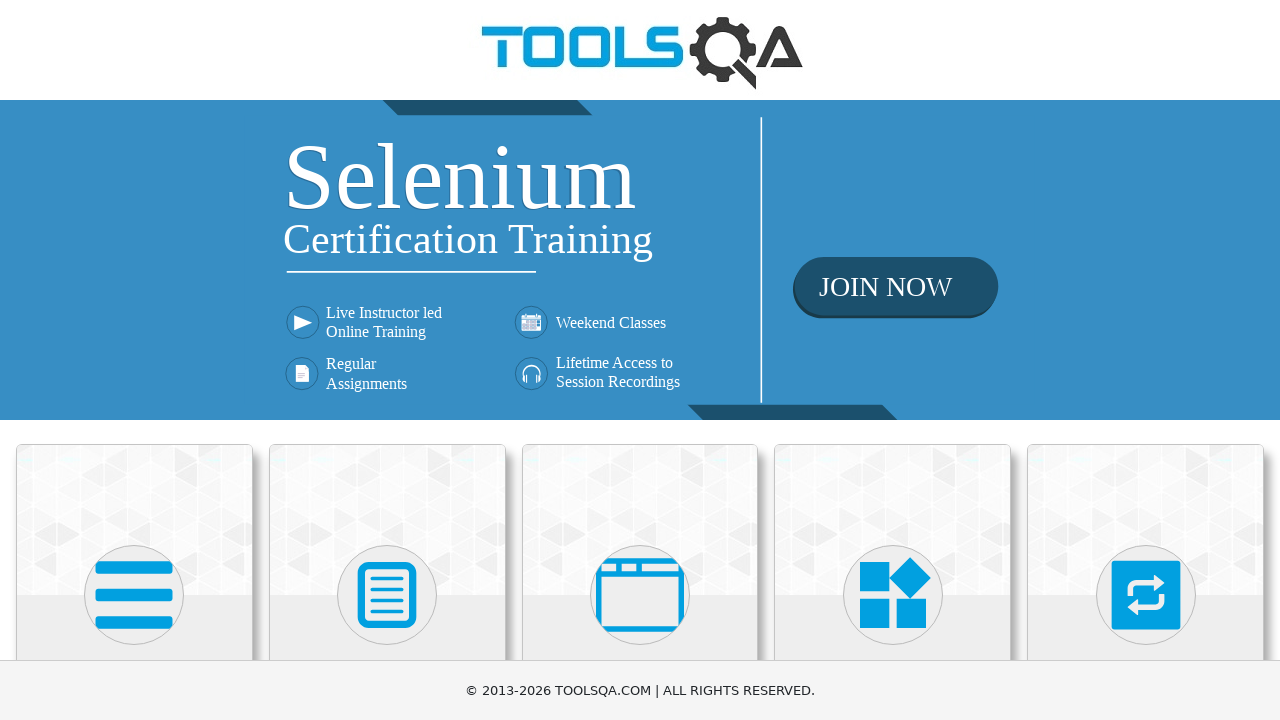

Clicked on Elements card from homepage at (134, 520) on div.card:has-text('Elements')
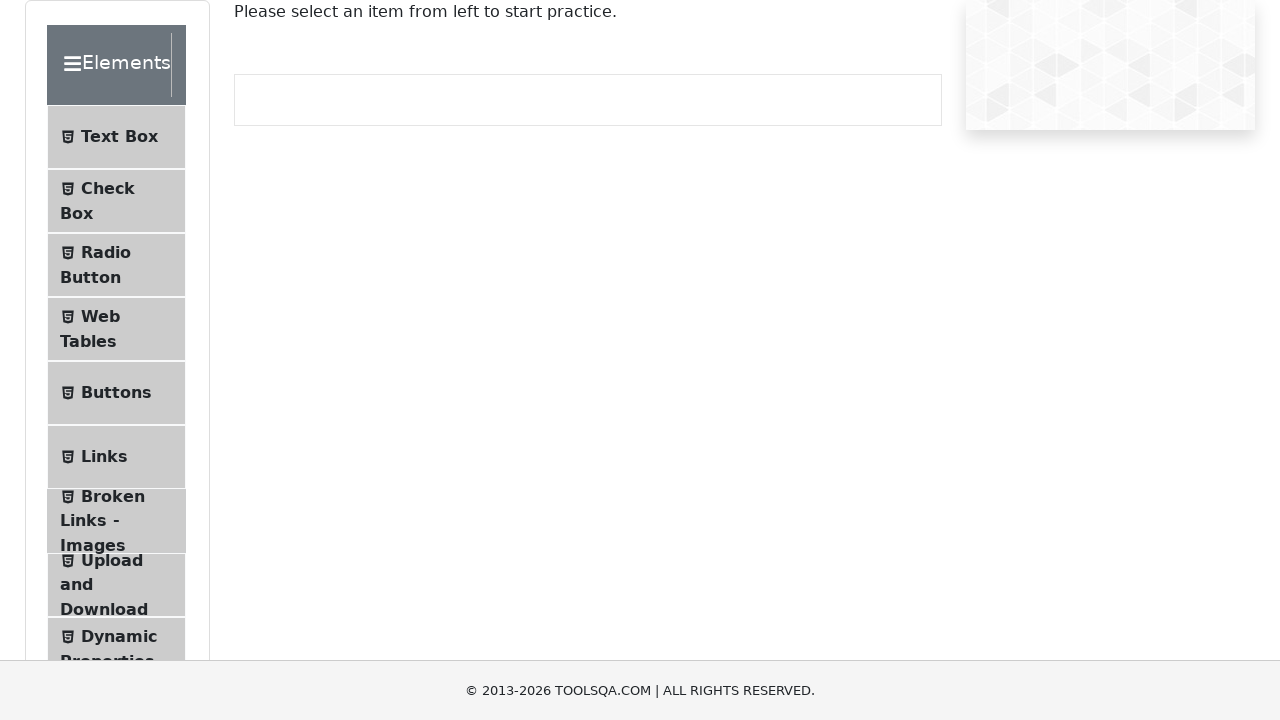

Clicked on Text Box submenu at (119, 137) on span:has-text('Text Box')
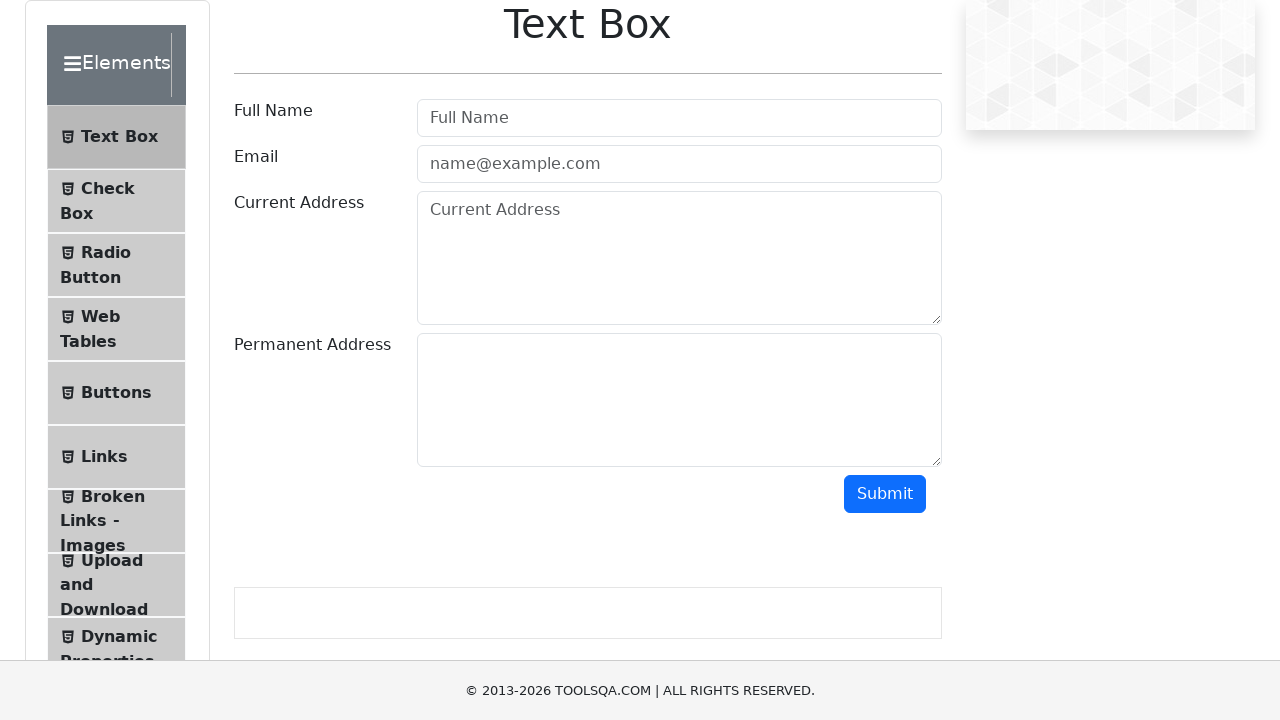

Filled in full name field with 'John Doe' on #userName
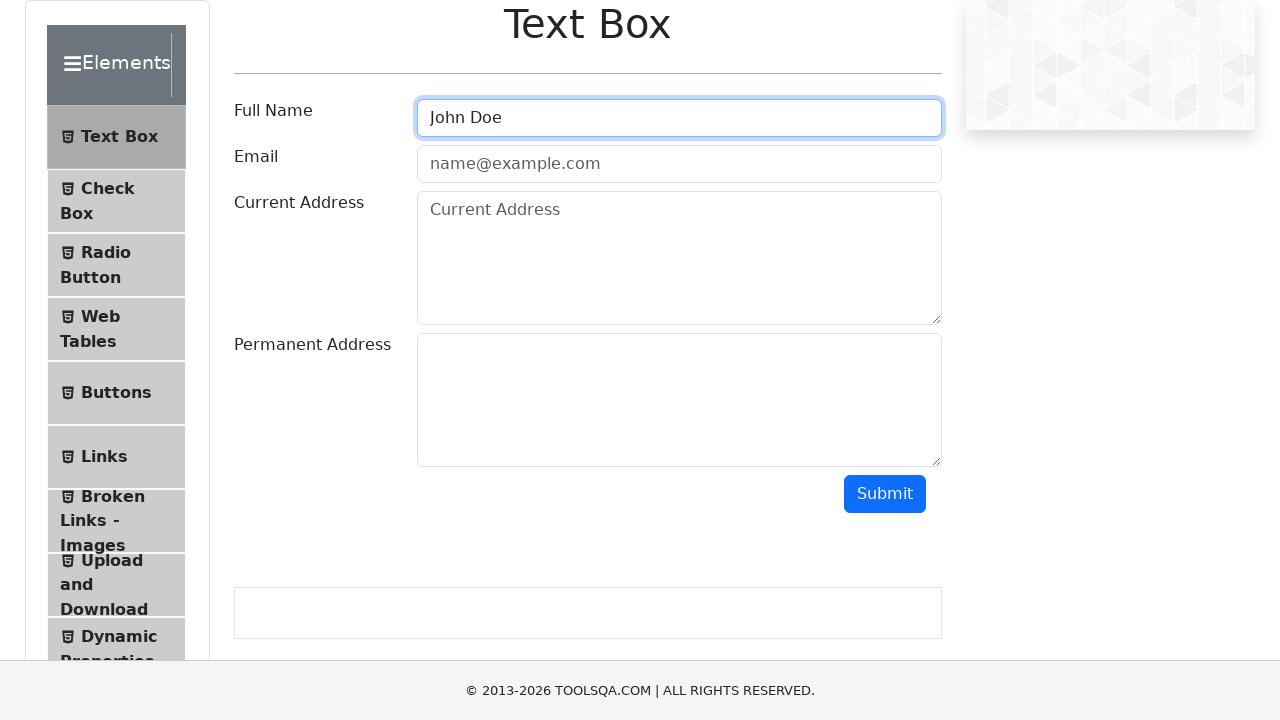

Filled in email field with 'johndoe@example.com' on #userEmail
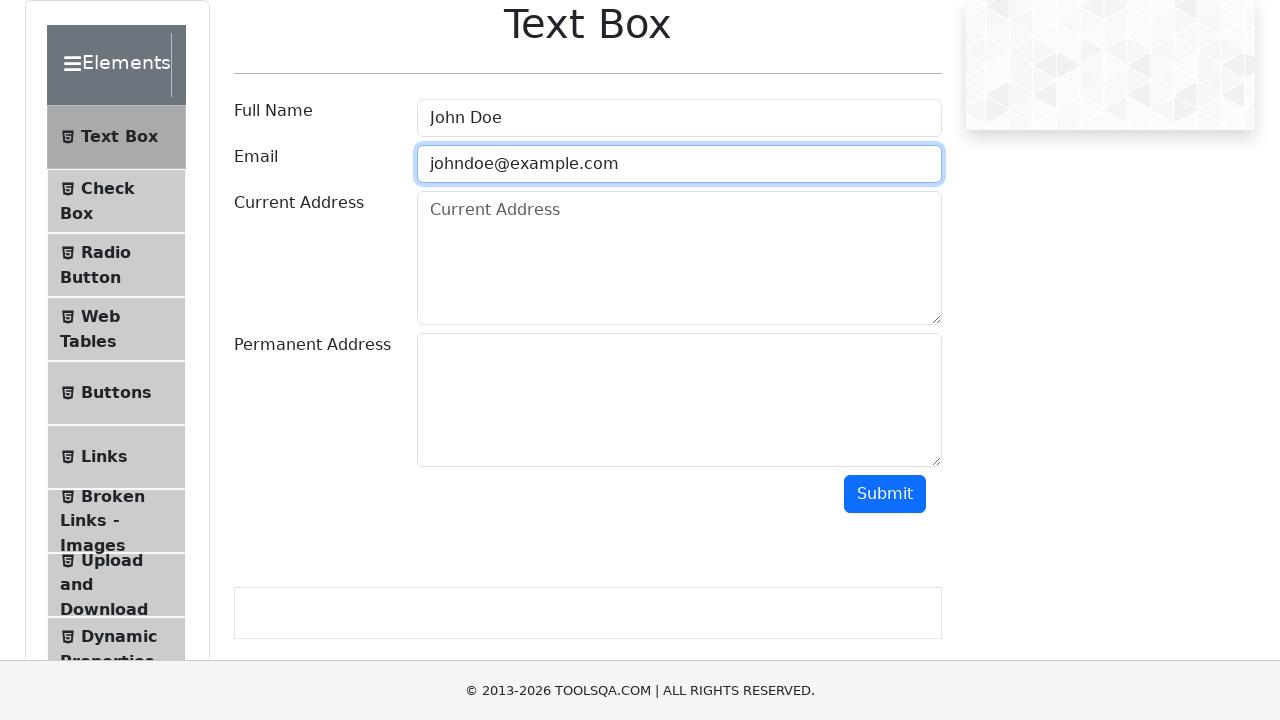

Filled in current address field with 'address' on #currentAddress
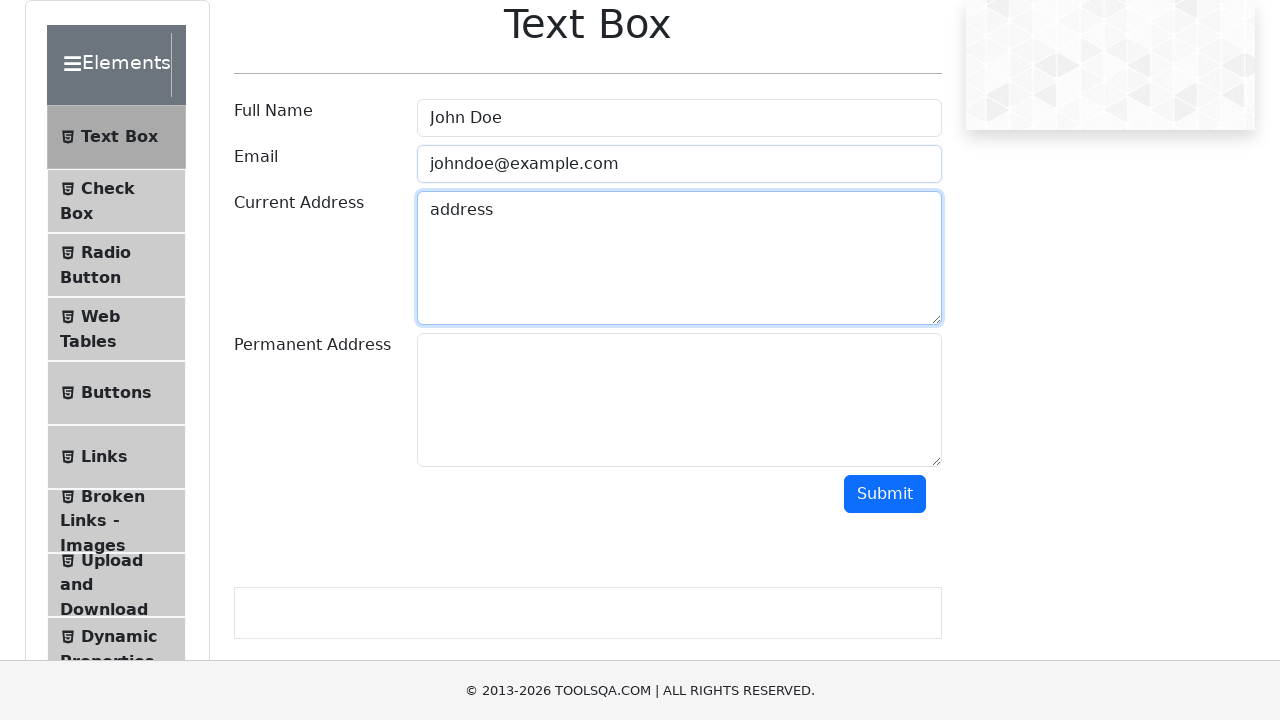

Filled in permanent address field with 'address1' on #permanentAddress
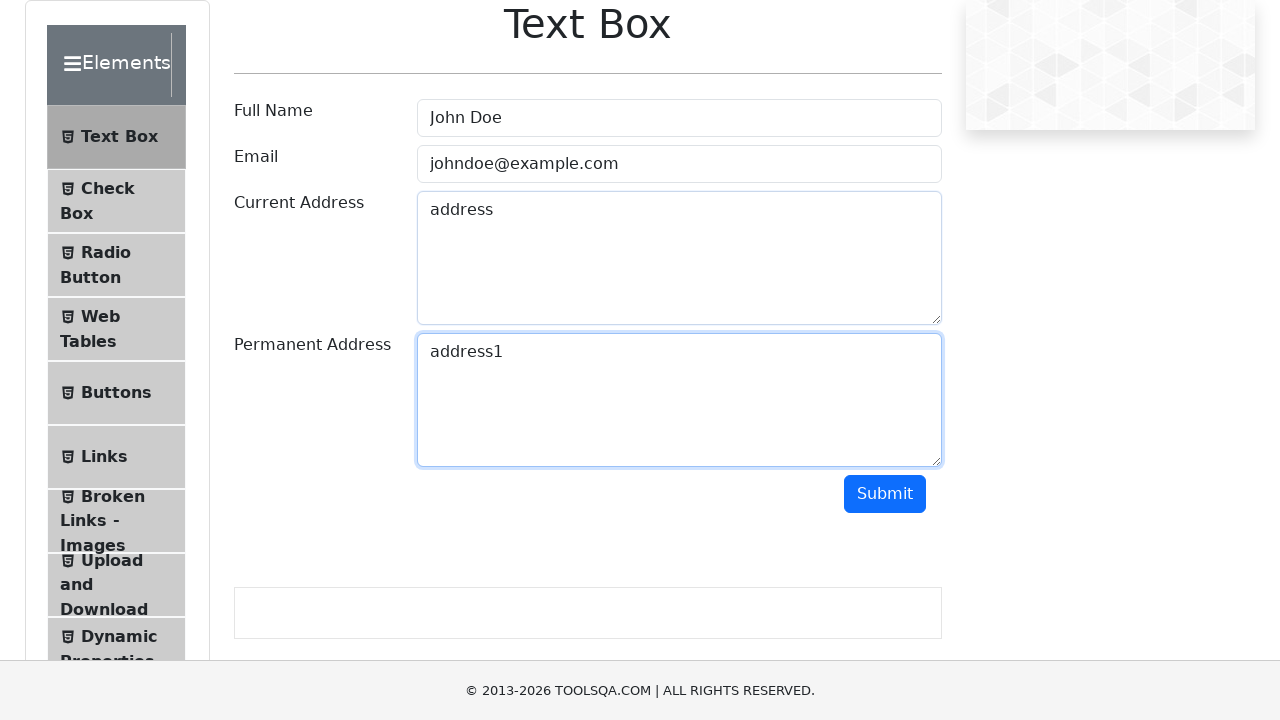

Clicked submit button at (885, 494) on #submit
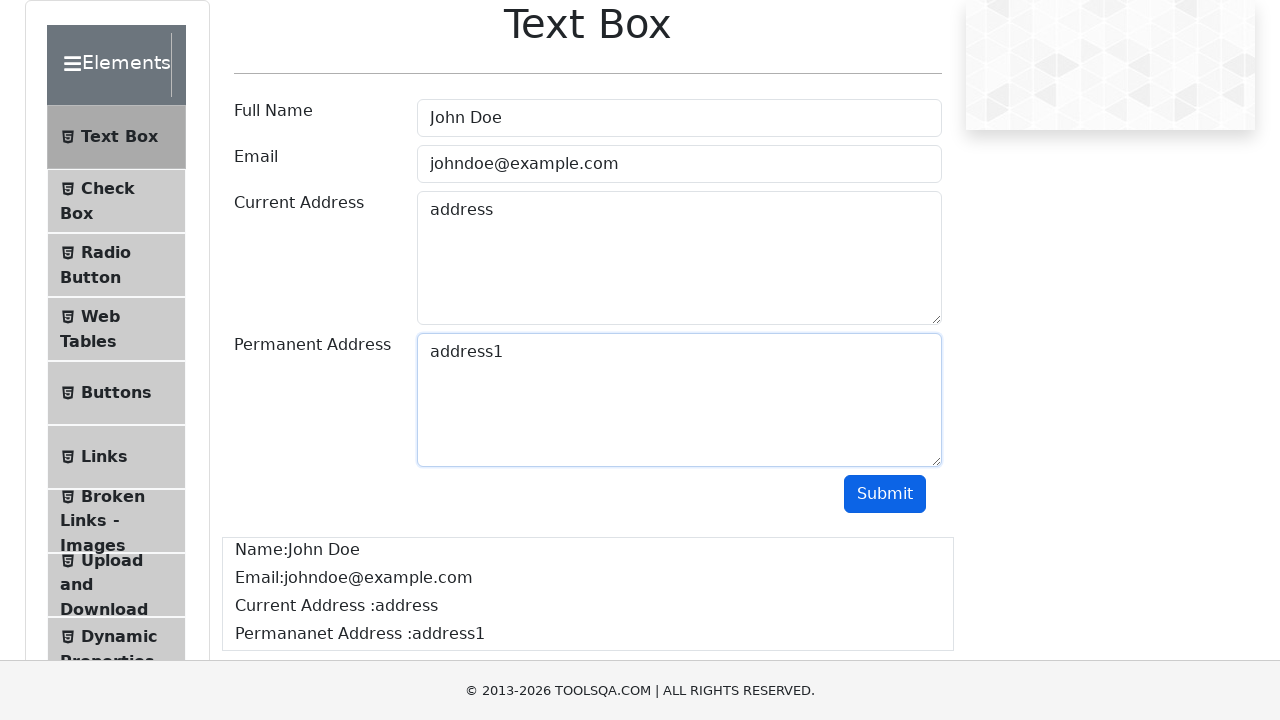

Output section loaded
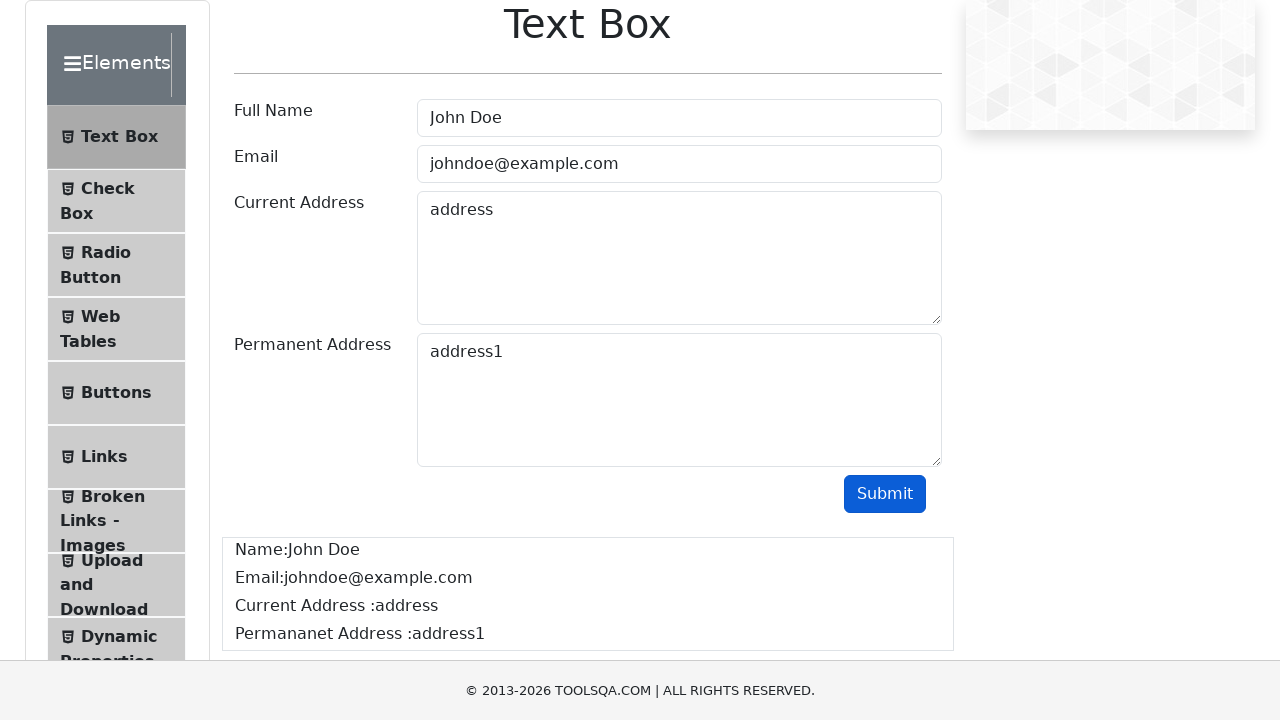

Verified name output displays 'John Doe'
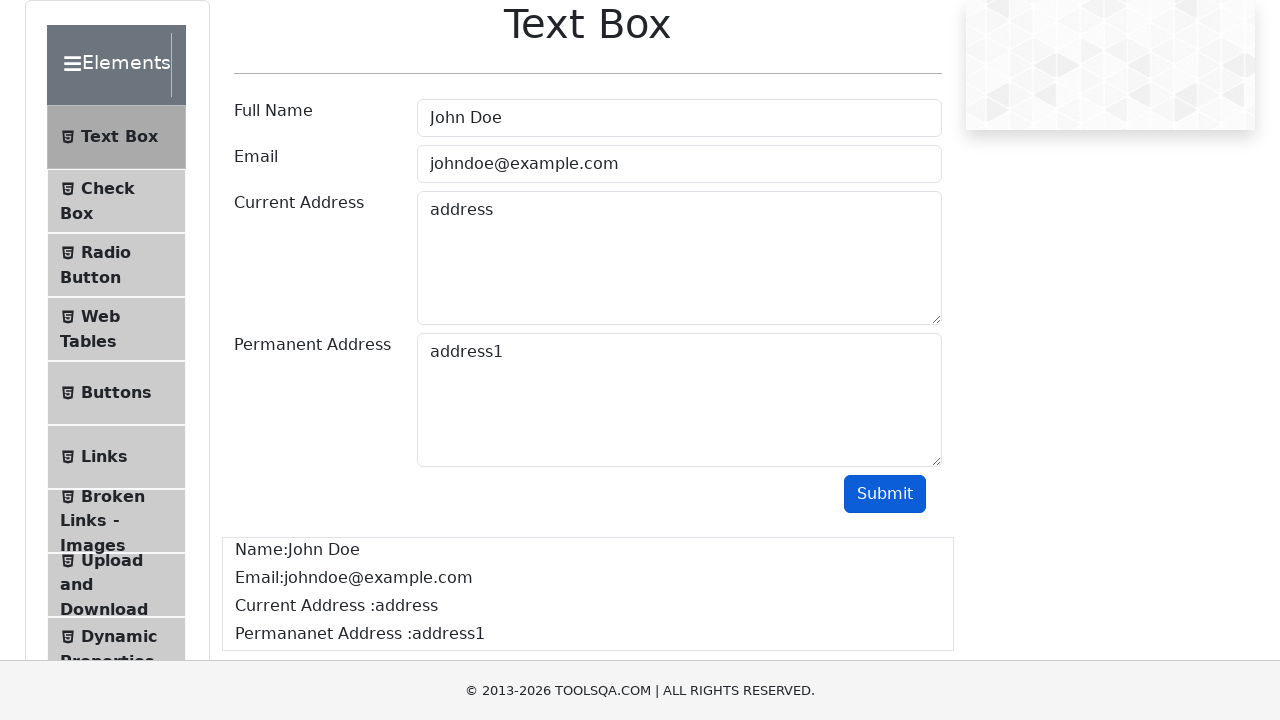

Verified email output displays 'johndoe@example.com'
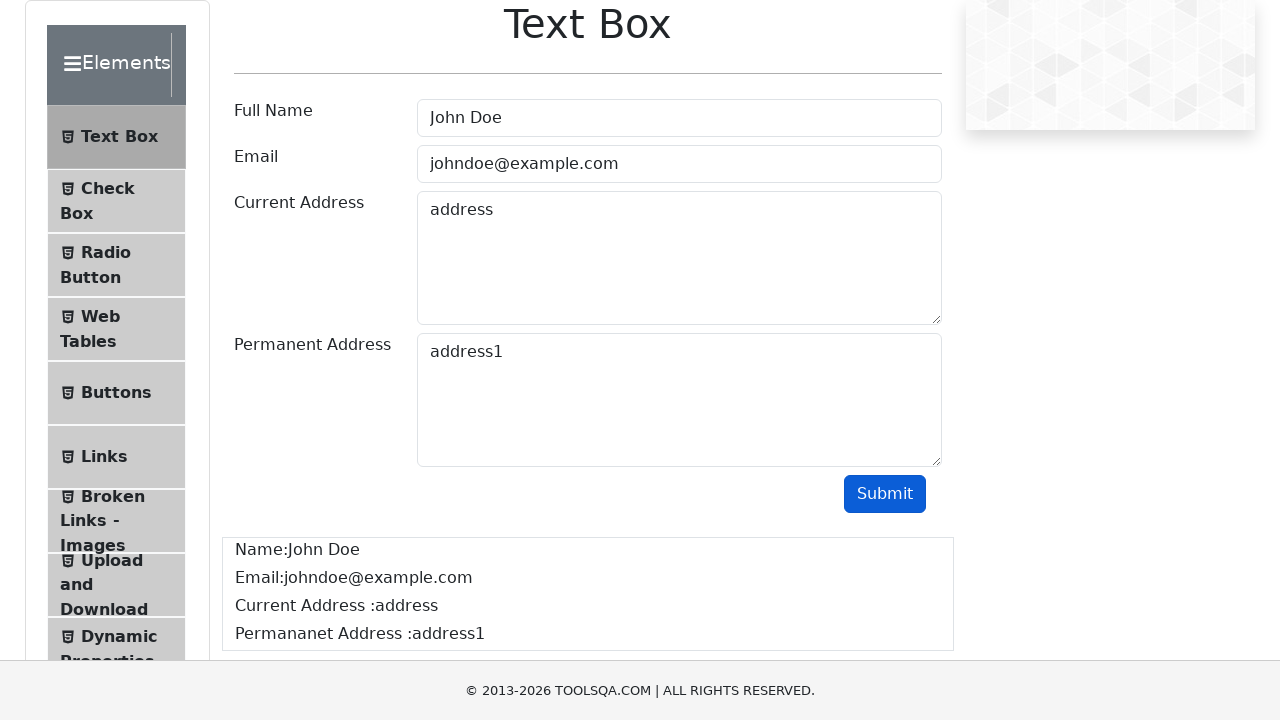

Verified current address output displays 'address'
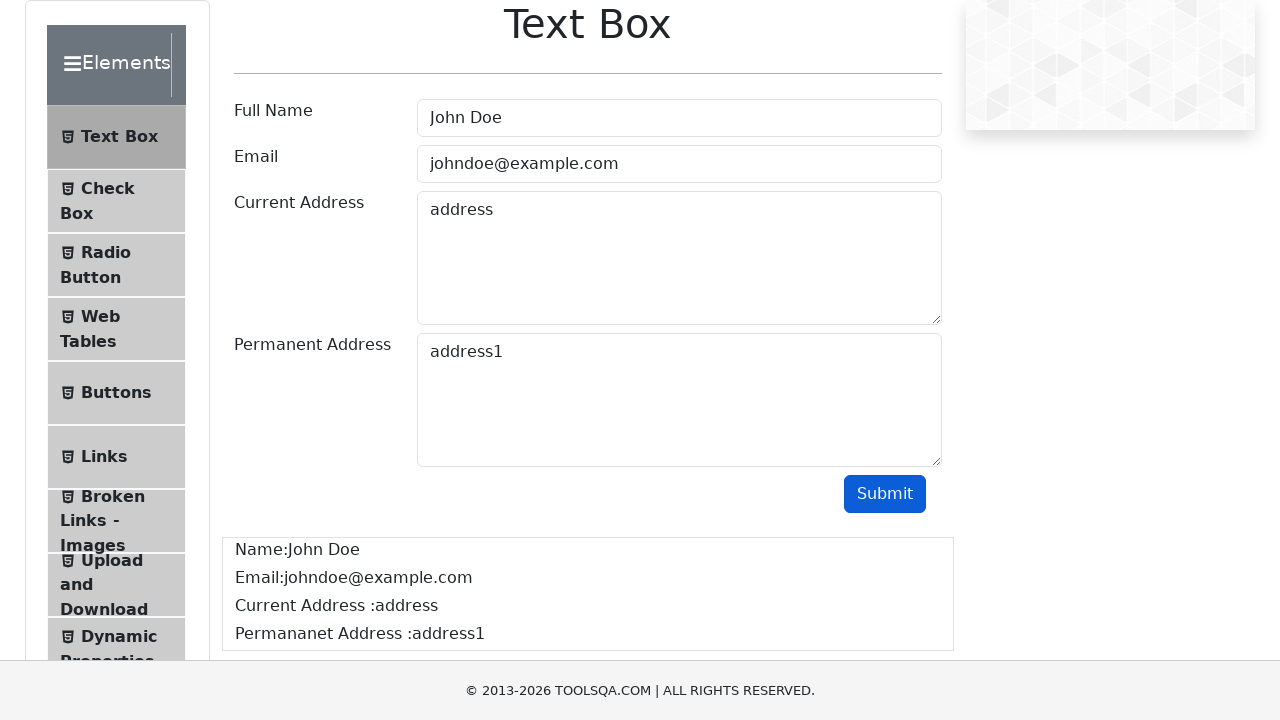

Verified permanent address output displays 'address1'
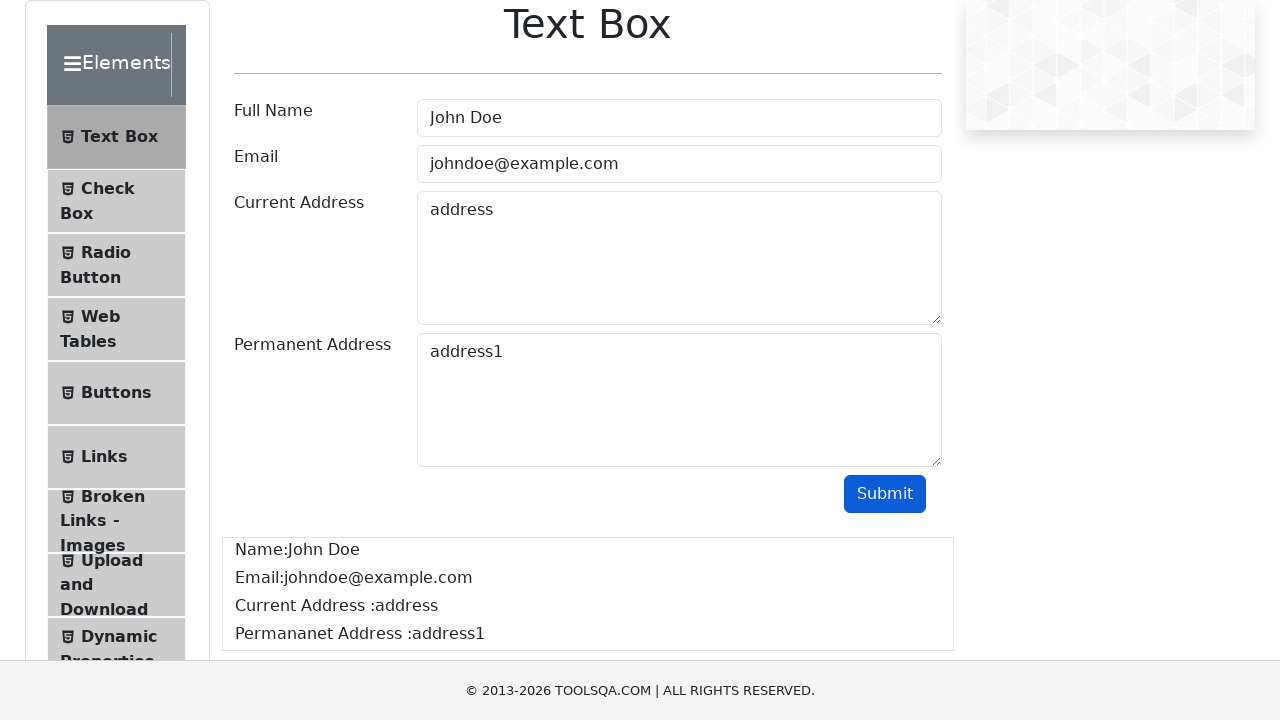

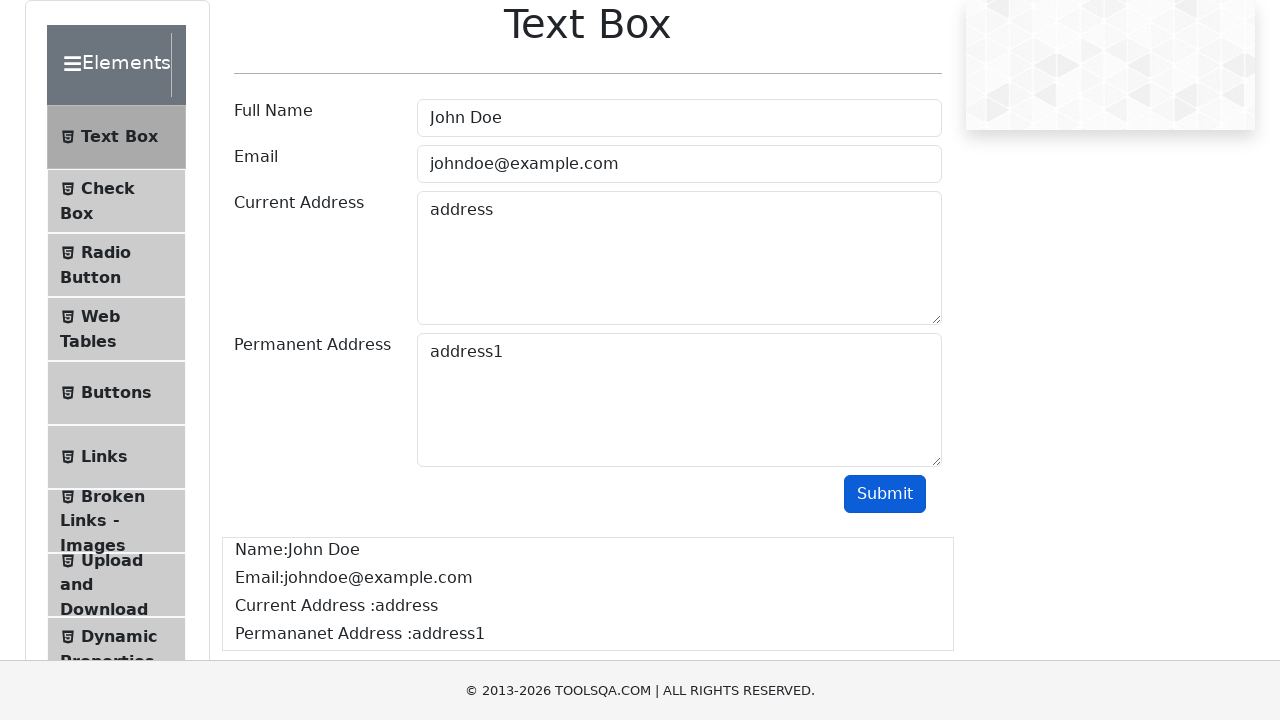